Tests modal popup handling by waiting for a modal window to appear and then clicking the close button

Starting URL: http://the-internet.herokuapp.com/entry_ad

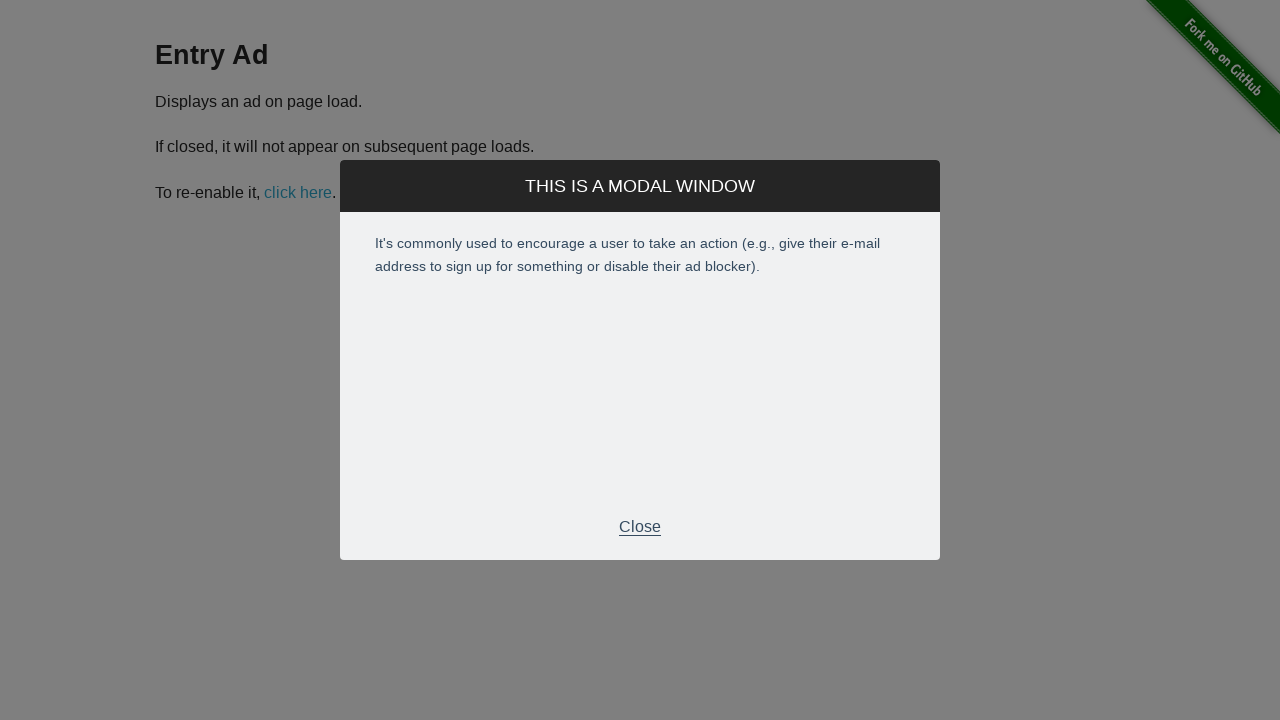

Modal popup appeared and became visible
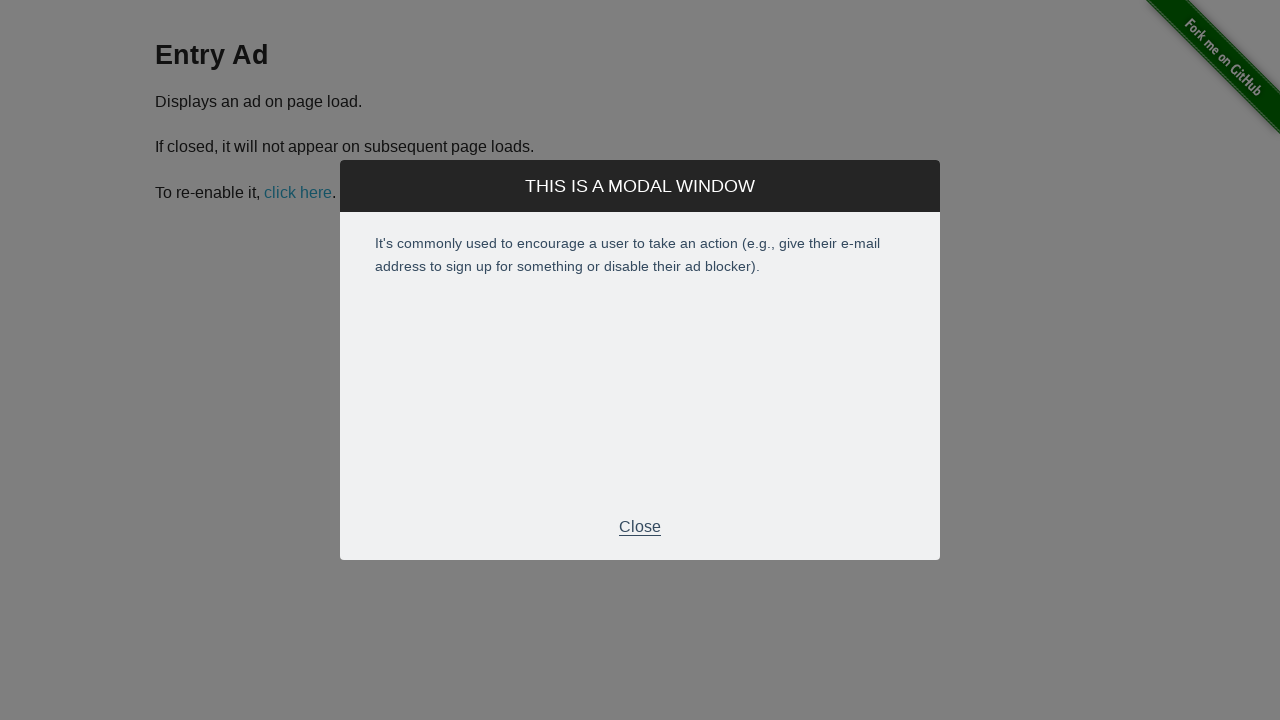

Modal footer with close button became visible
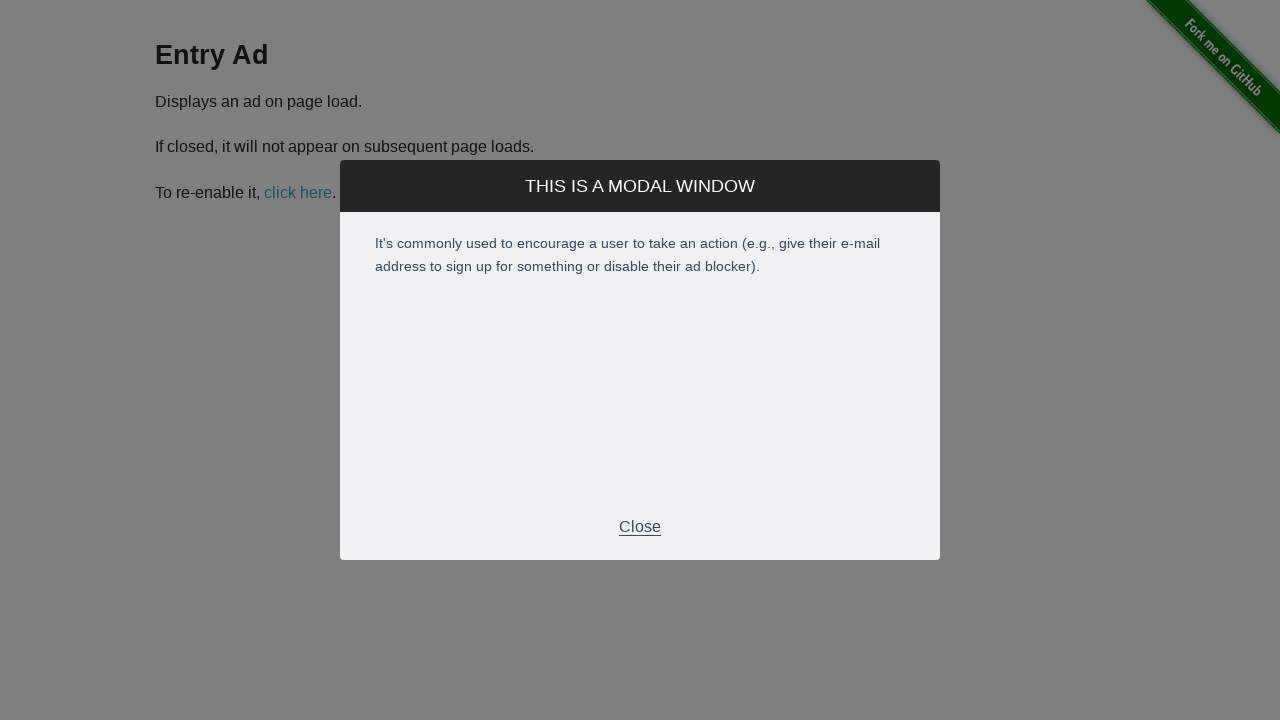

Clicked the close button in modal footer at (640, 527) on .modal-footer
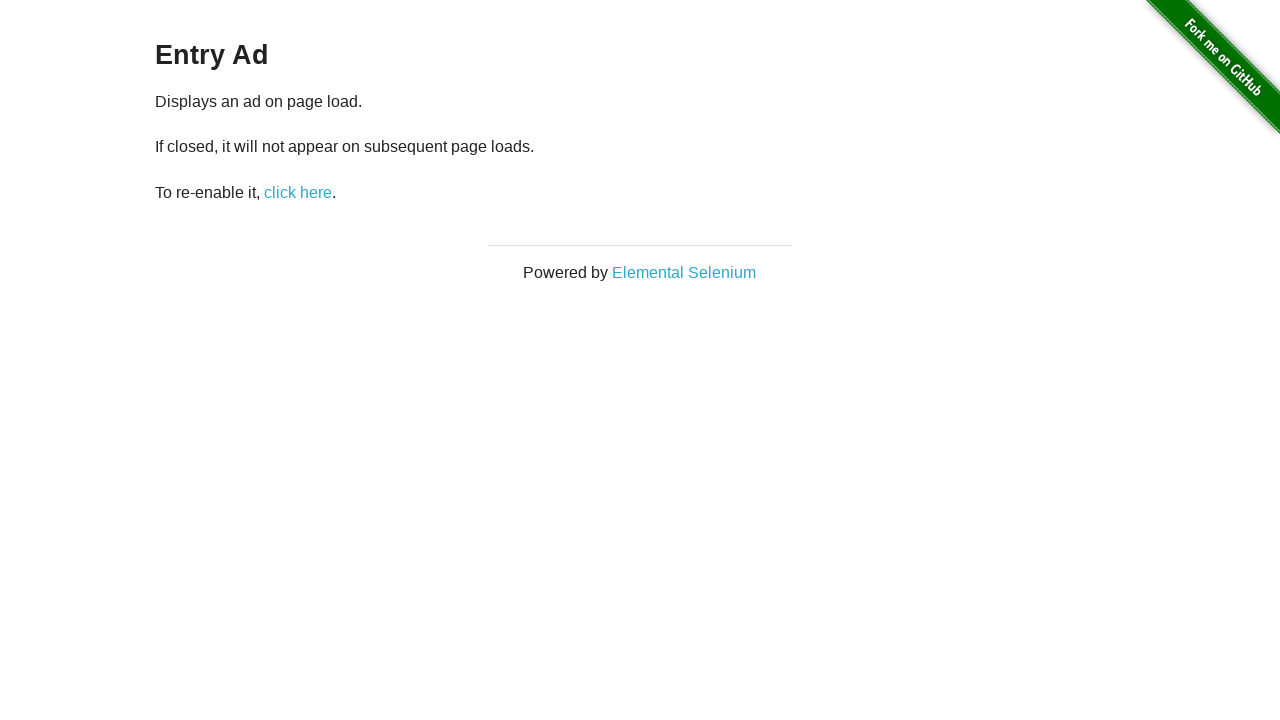

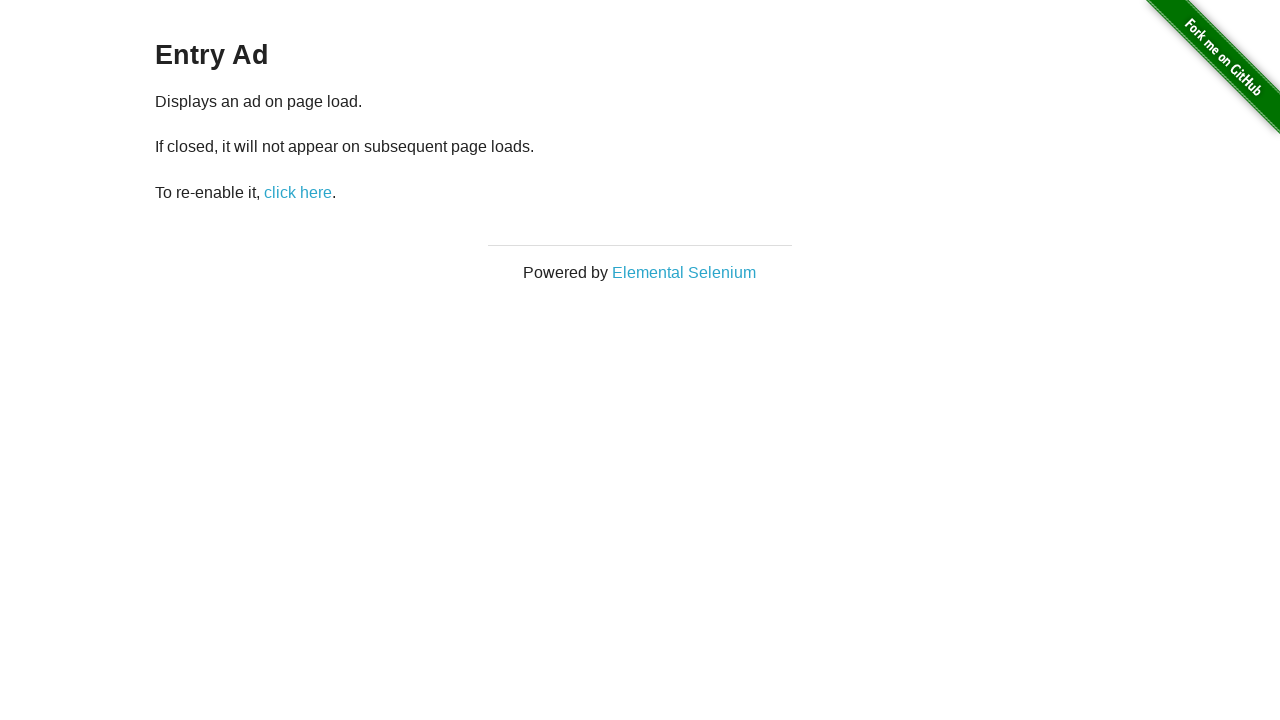